Tests window switching by opening a new window, performing actions in it, and switching back to the parent window

Starting URL: https://demo.automationtesting.in/Windows.html

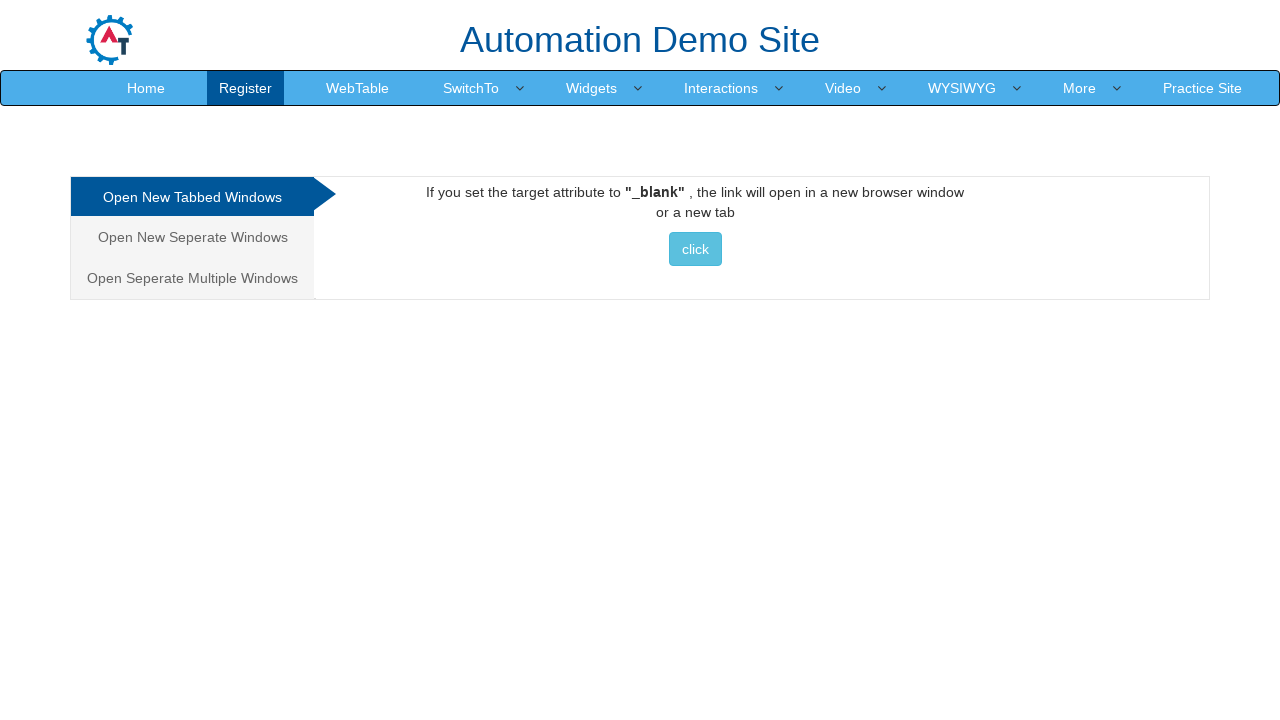

Clicked button to open new window at (695, 249) on button.btn.btn-info
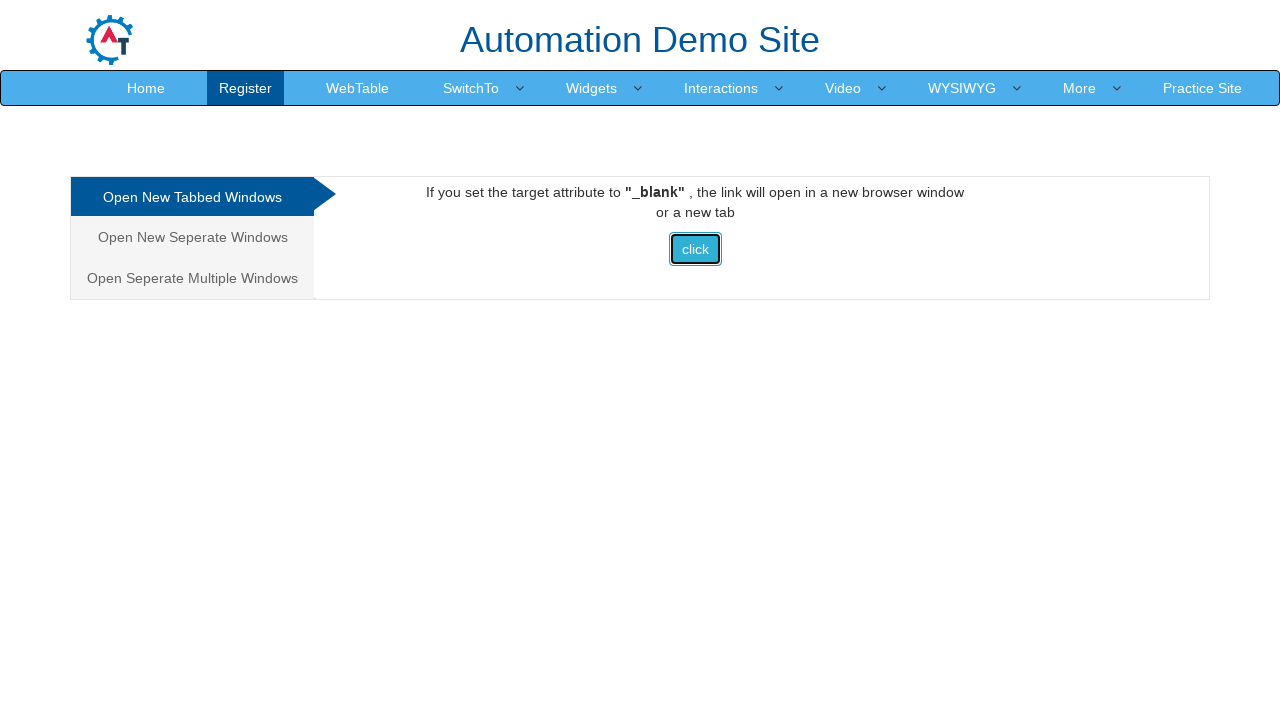

New window opened and captured
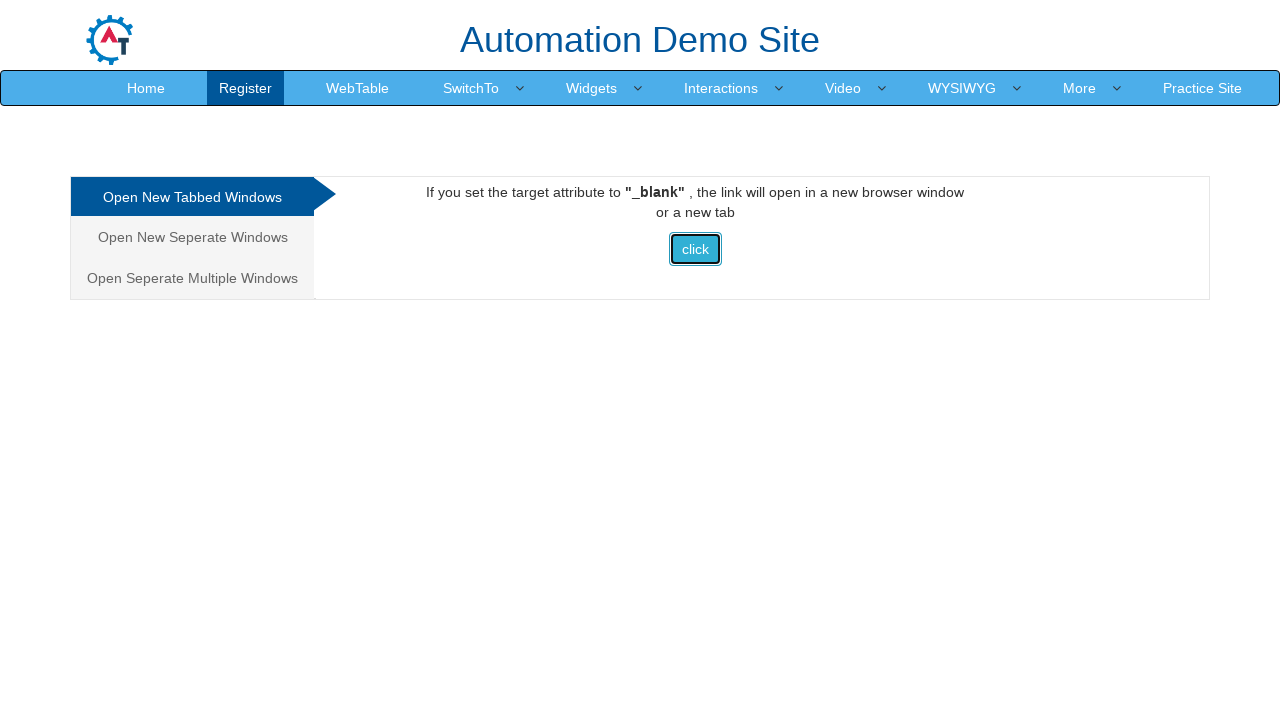

New window page loaded completely
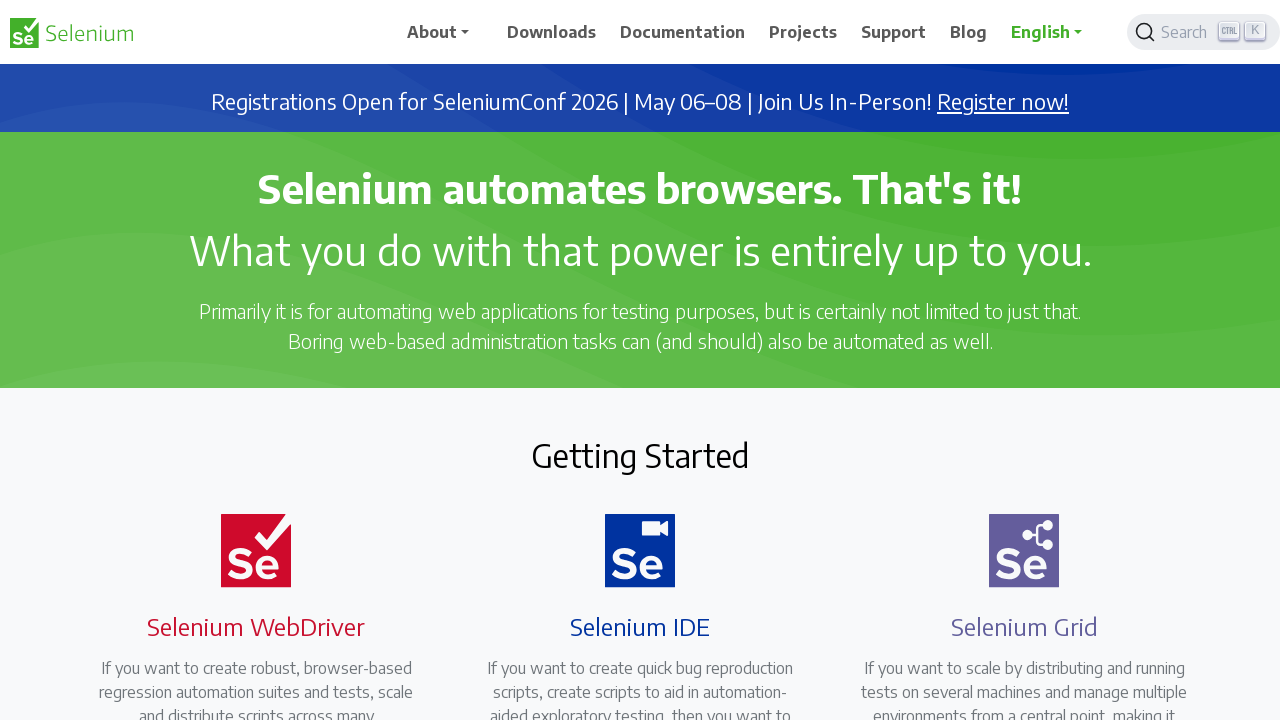

Clicked 4th navigation item in child window at (807, 32) on div.collapse.navbar-collapse.justify-content-end ul li:nth-child(4)
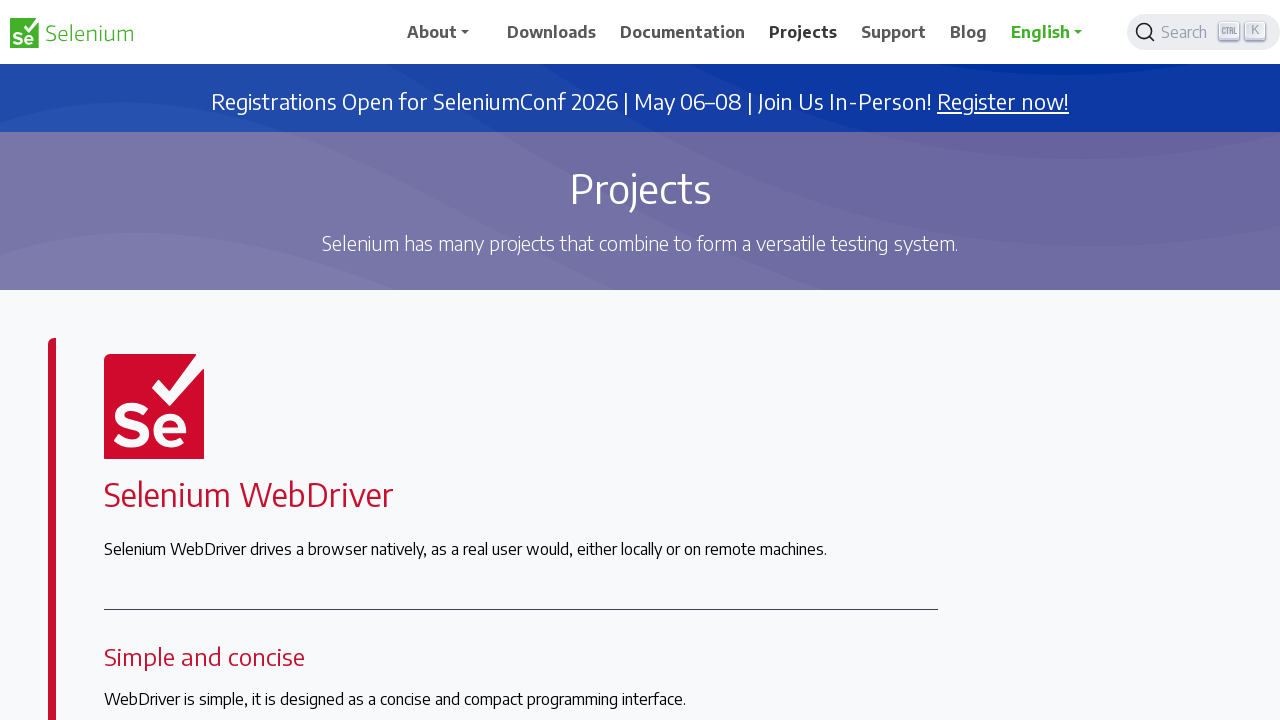

Switched back to parent window
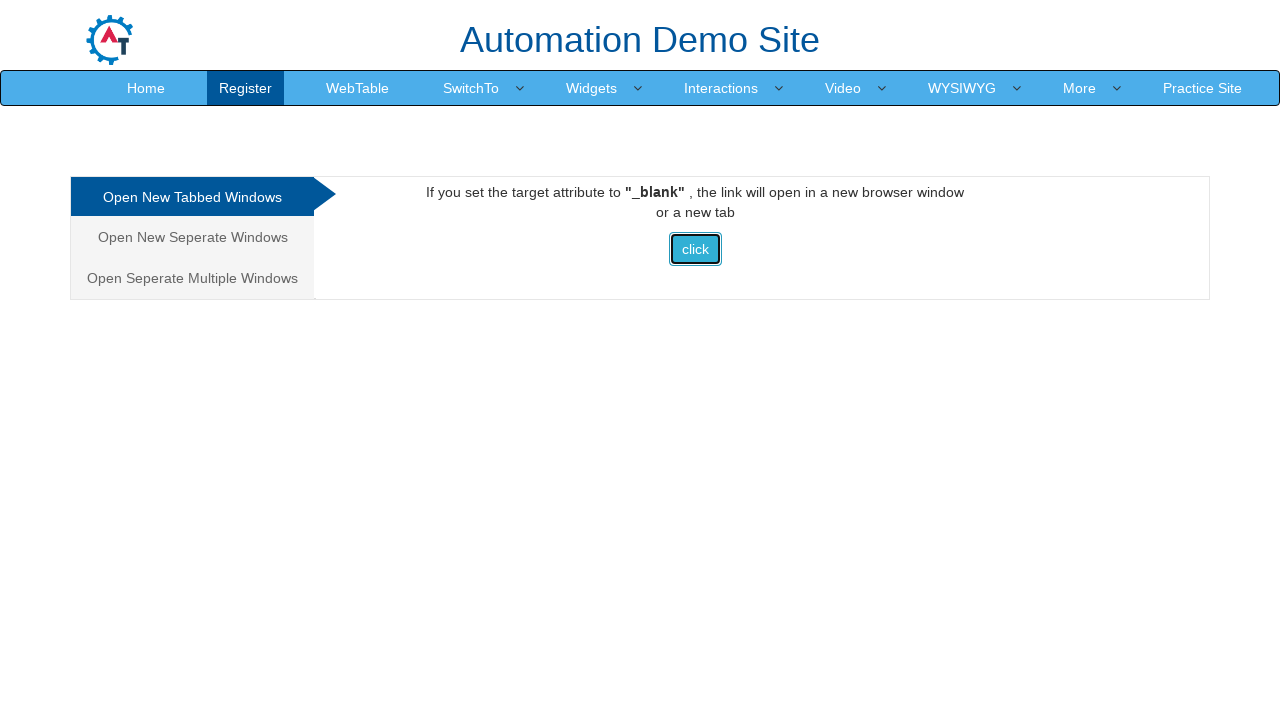

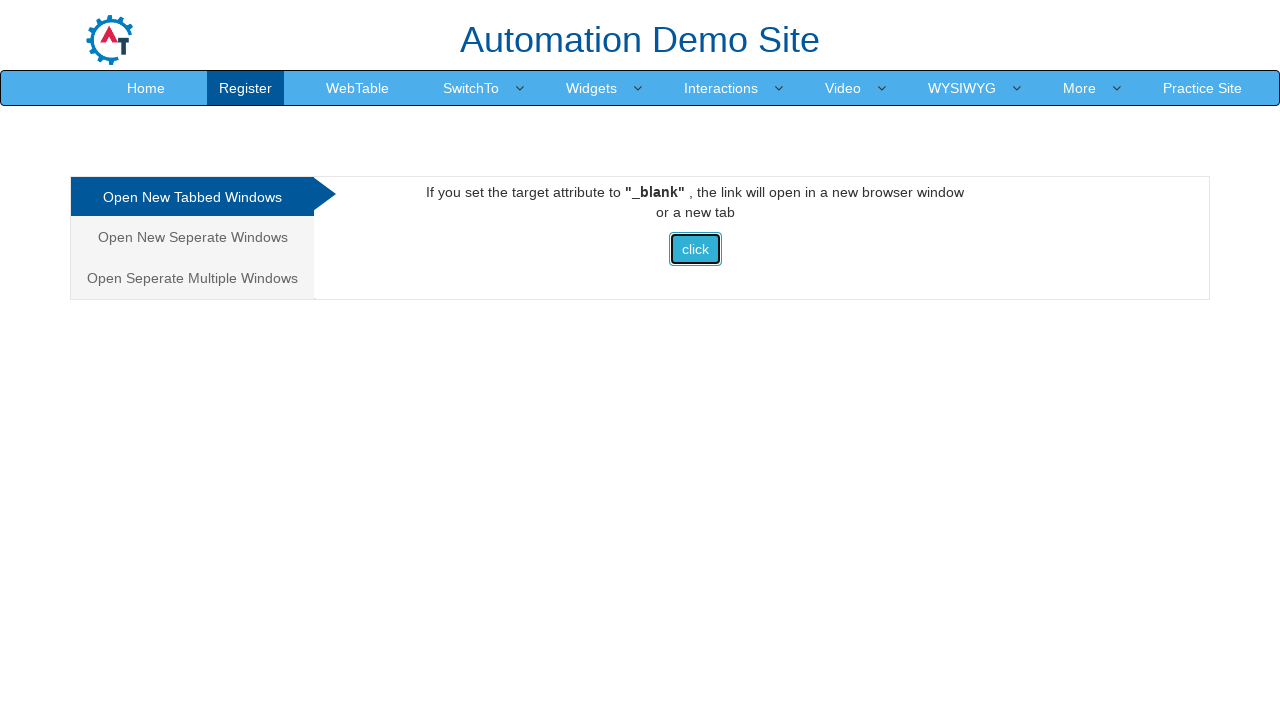